Tests a complete e-commerce checkout flow on DemoBlaze: navigates to Laptops category, selects the first laptop, adds it to cart, proceeds to checkout, fills the order form, and verifies the purchase confirmation message.

Starting URL: https://www.demoblaze.com/

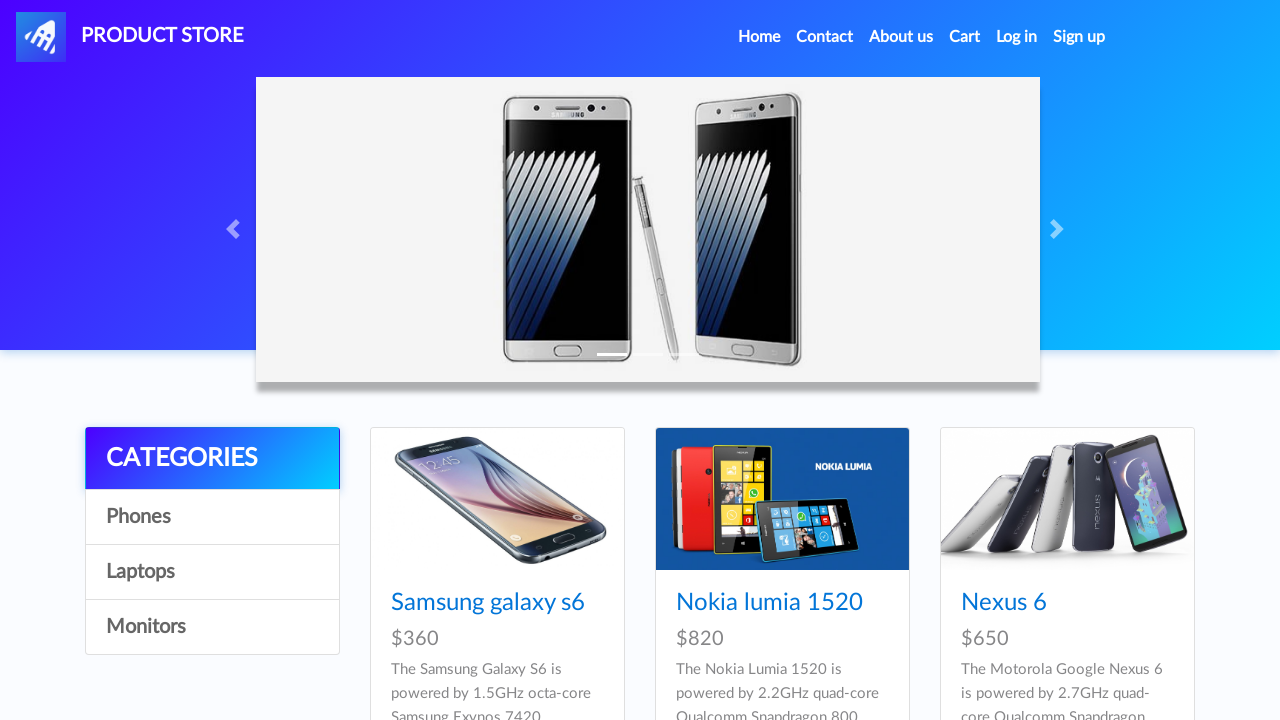

Clicked on Laptops category at (212, 572) on a:has-text('Laptops')
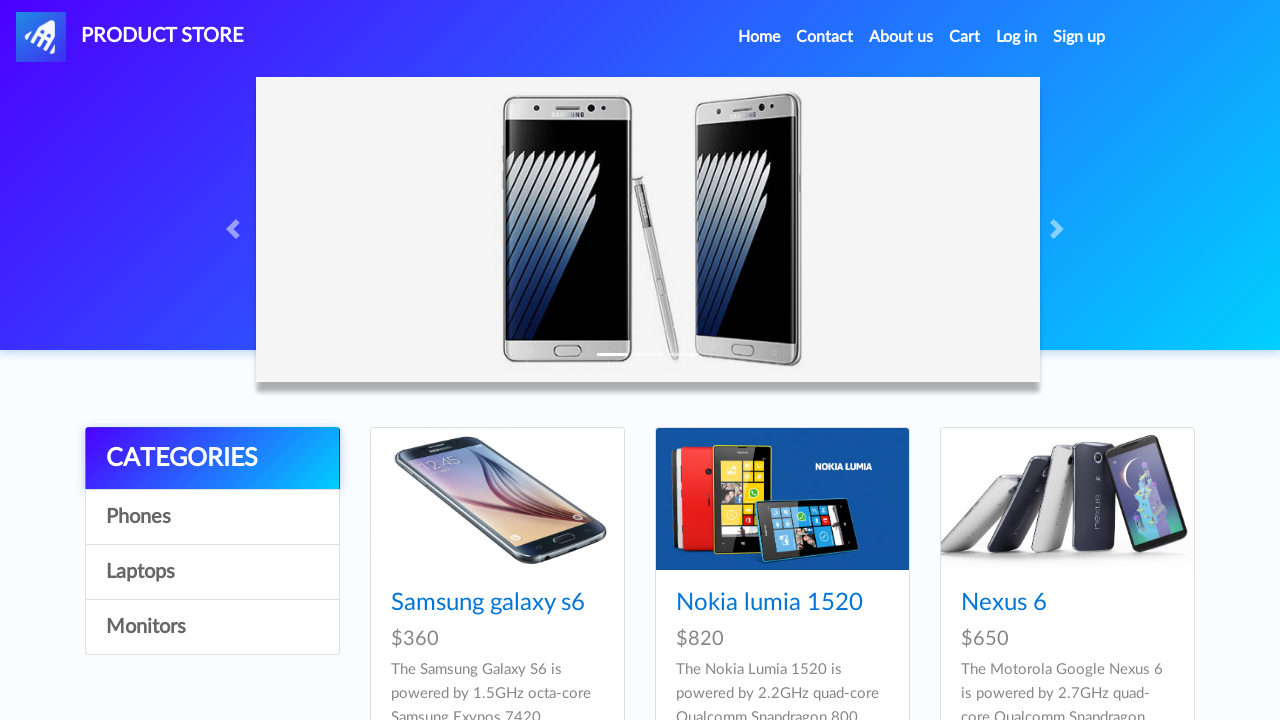

Waited for page to load after clicking Laptops
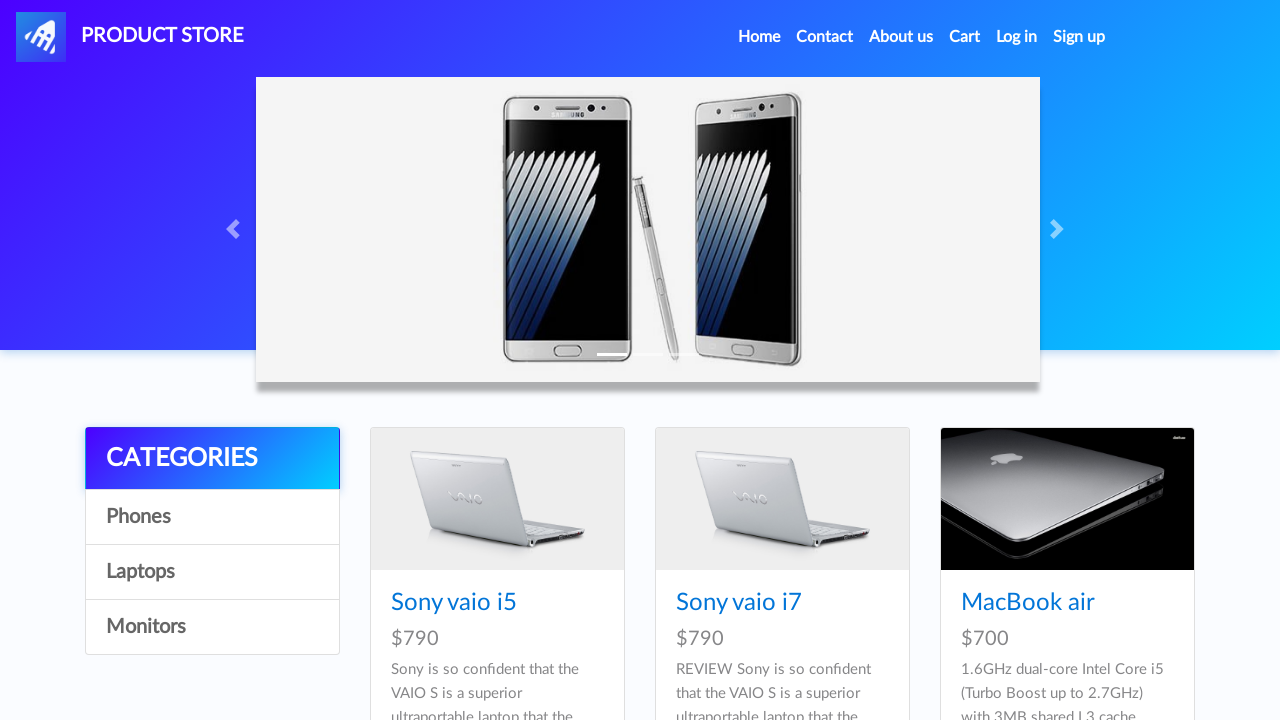

Clicked on the first laptop in the list at (454, 603) on .card-title a >> nth=0
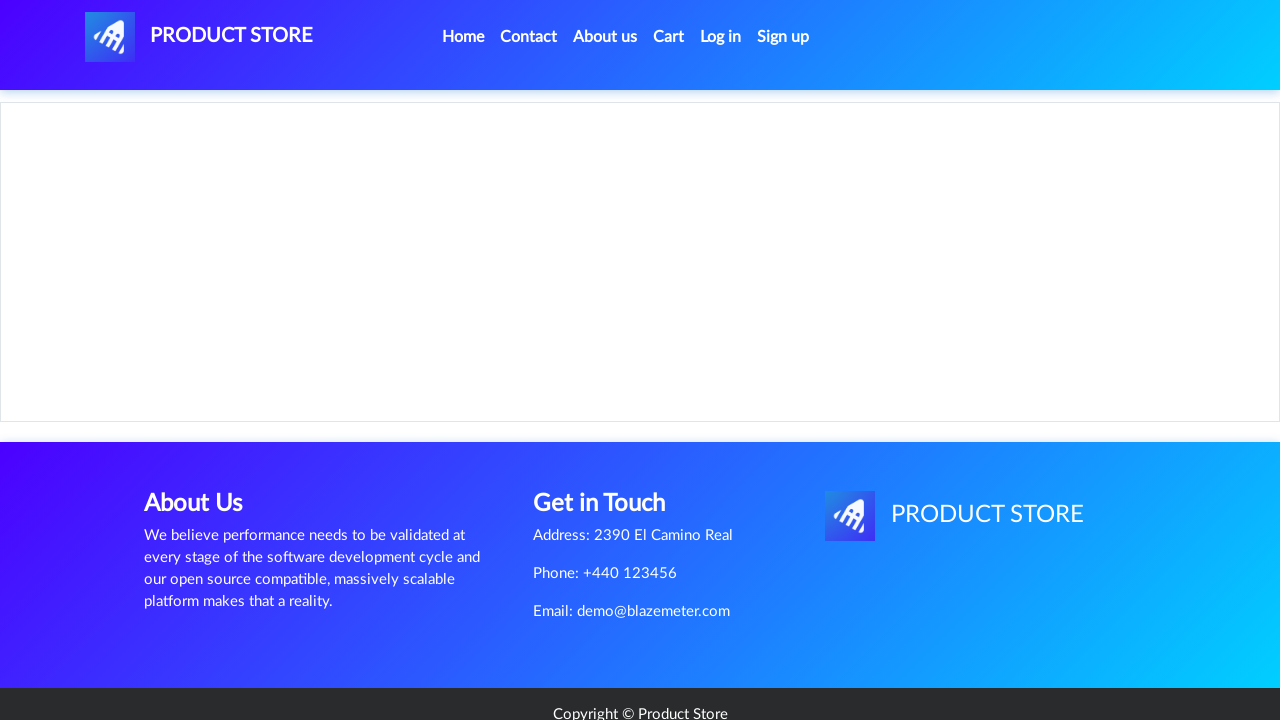

Laptop details page loaded
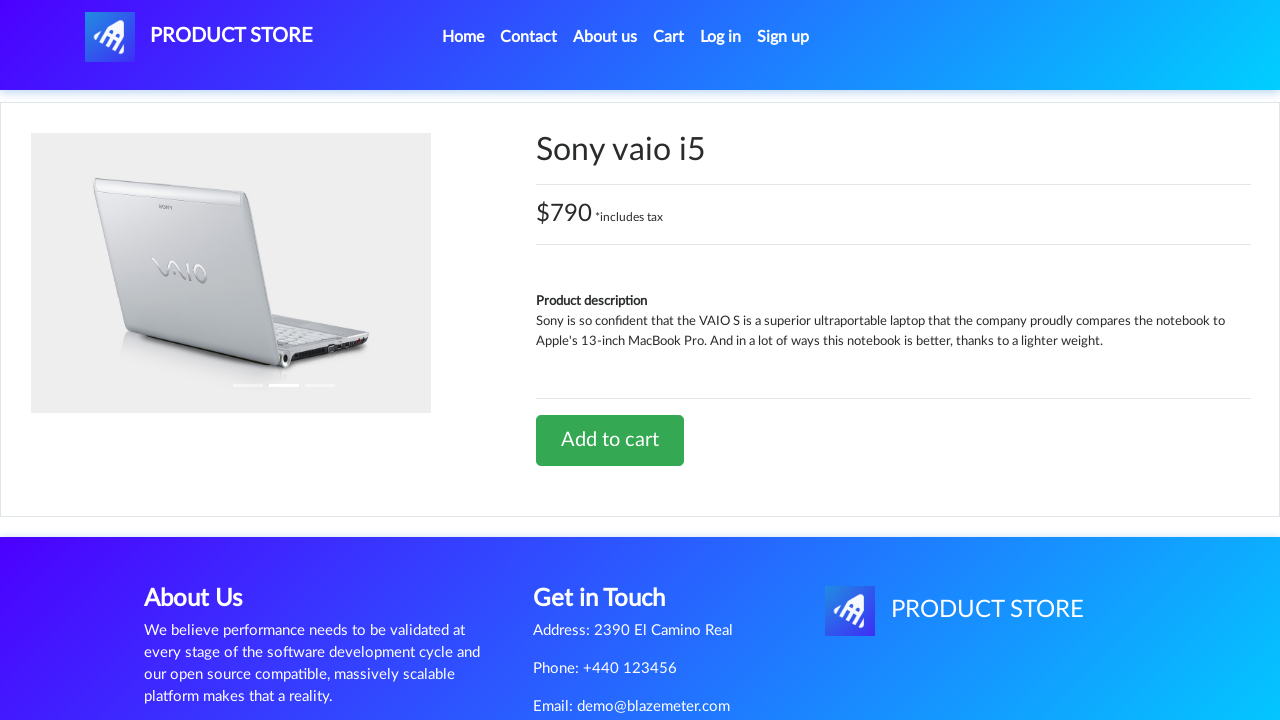

Retrieved laptop name: Sony vaio i5
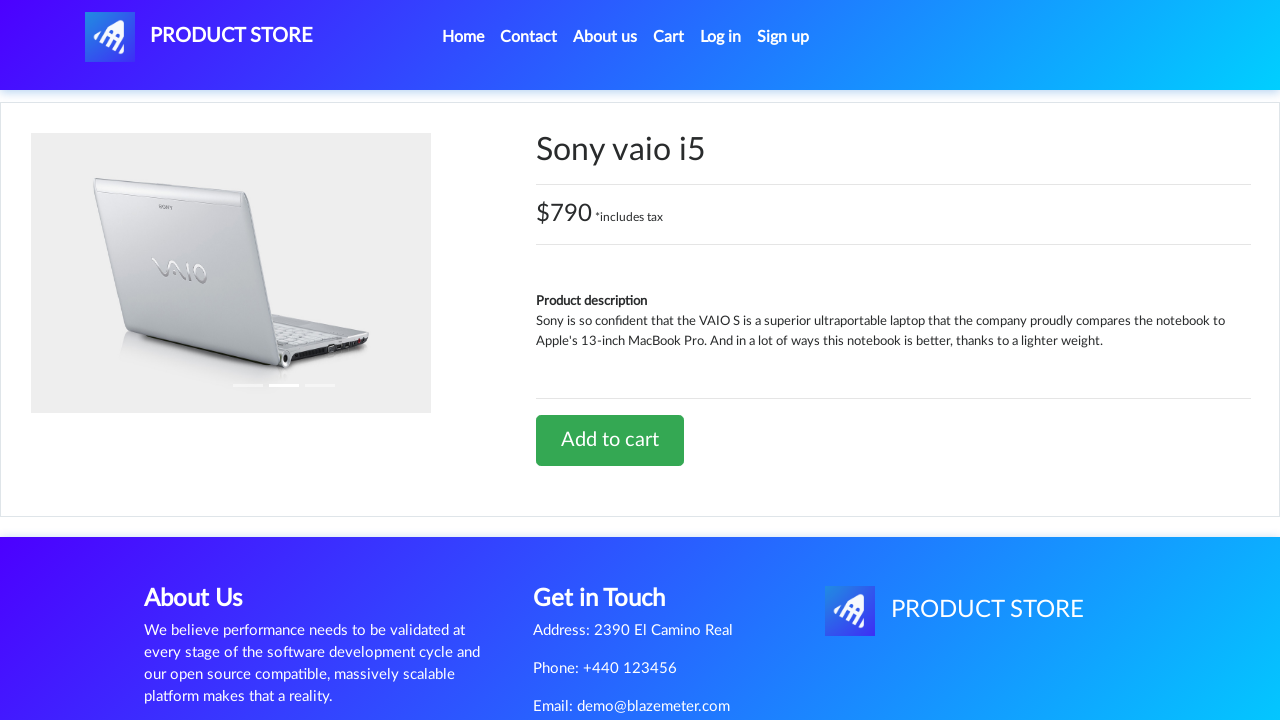

Retrieved laptop price: $790 *includes tax
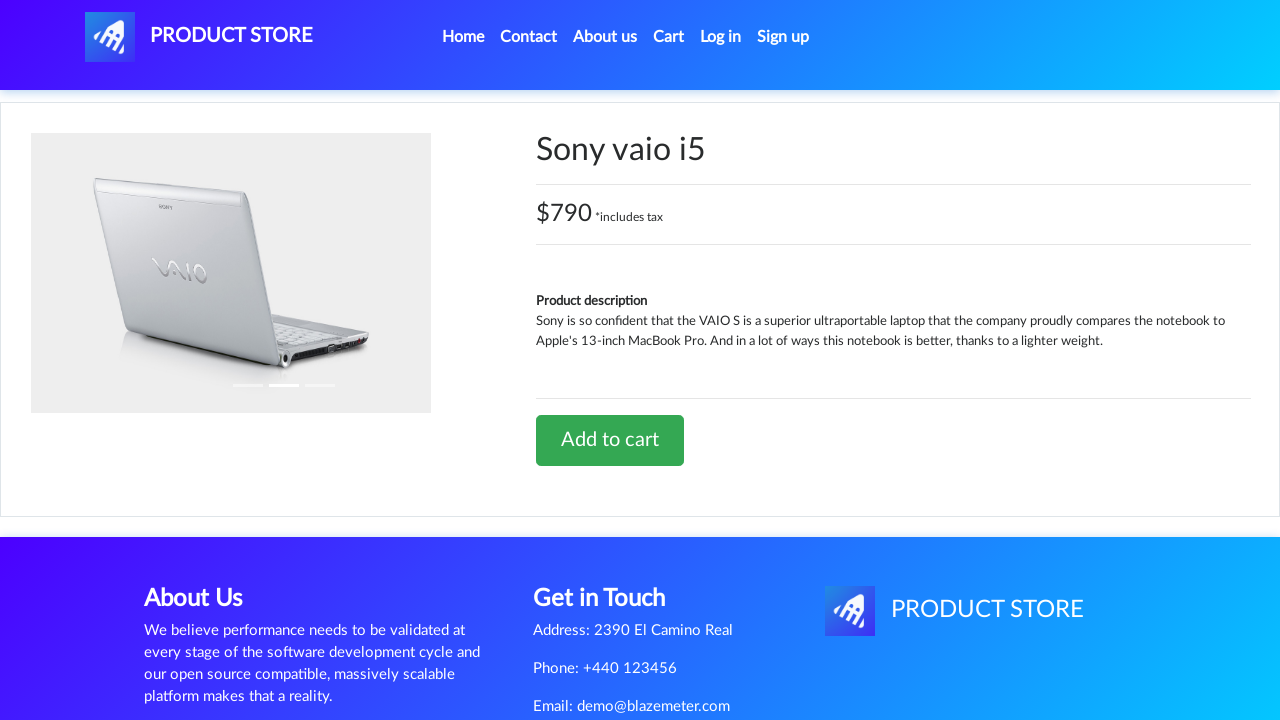

Clicked 'Add to cart' button at (610, 440) on a:has-text('Add to cart')
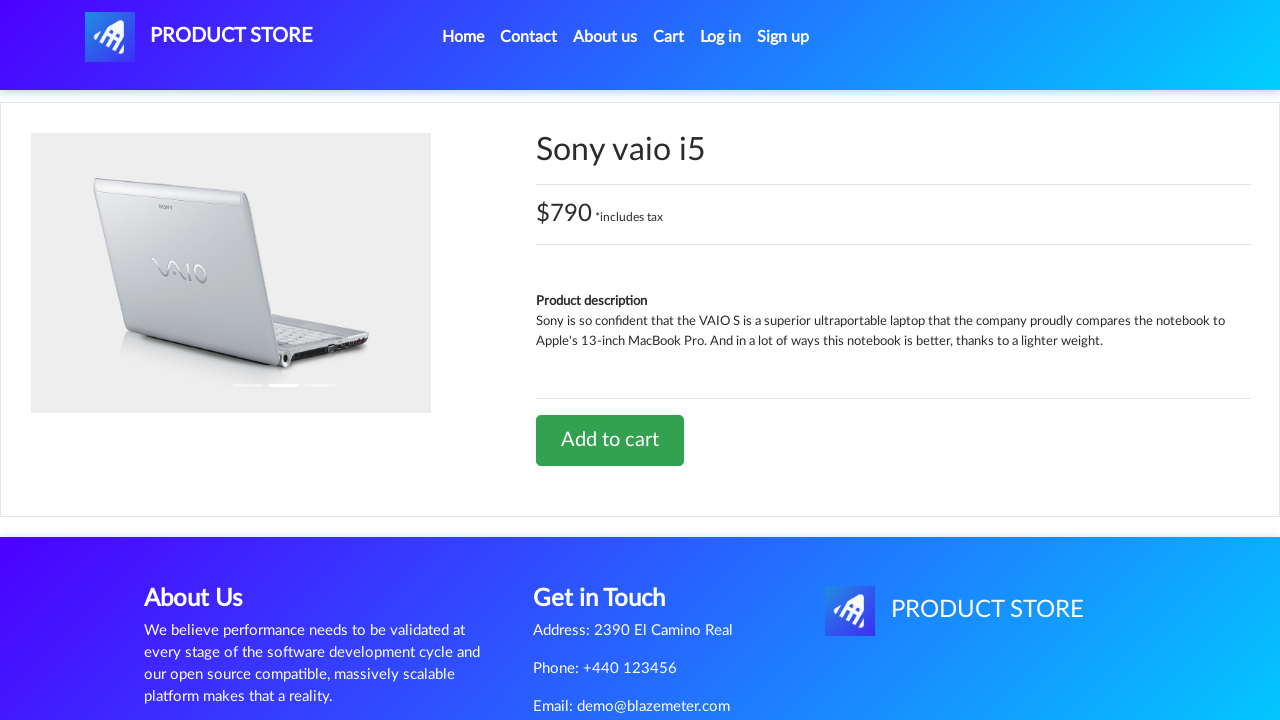

Accepted alert confirming product was added to cart
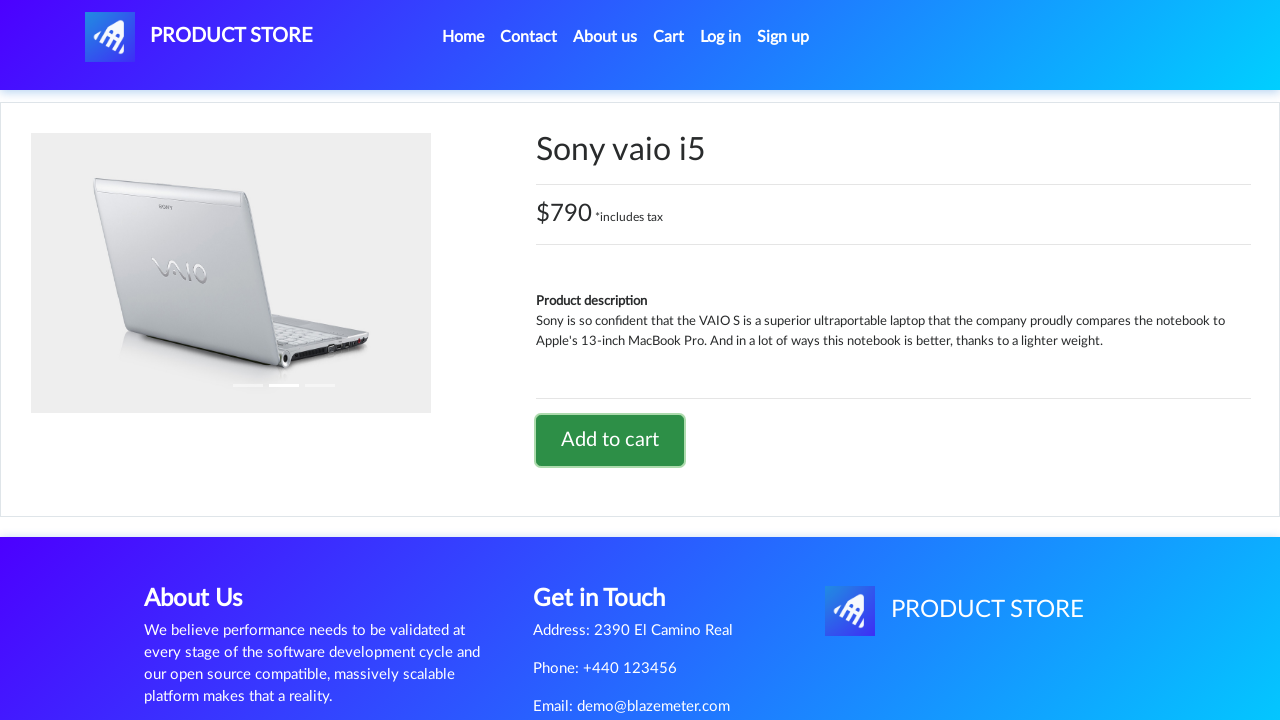

Waited for alert to dismiss
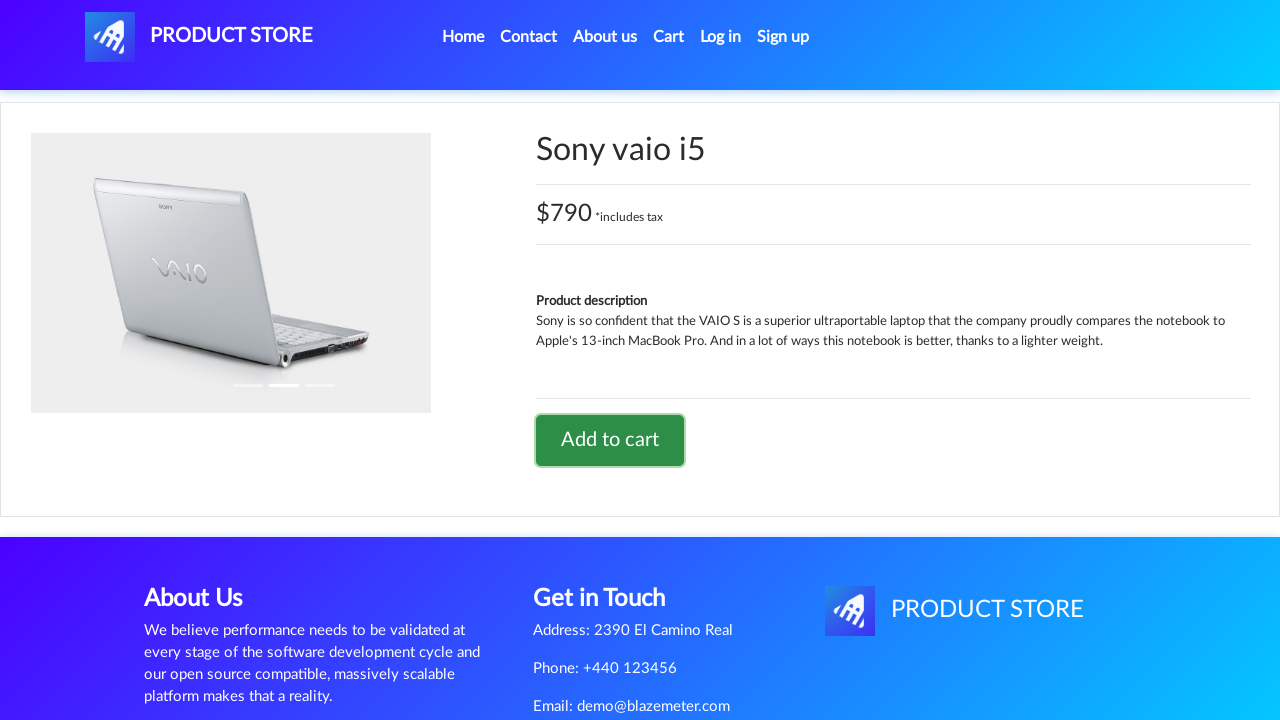

Clicked on cart icon to view cart at (669, 37) on #cartur
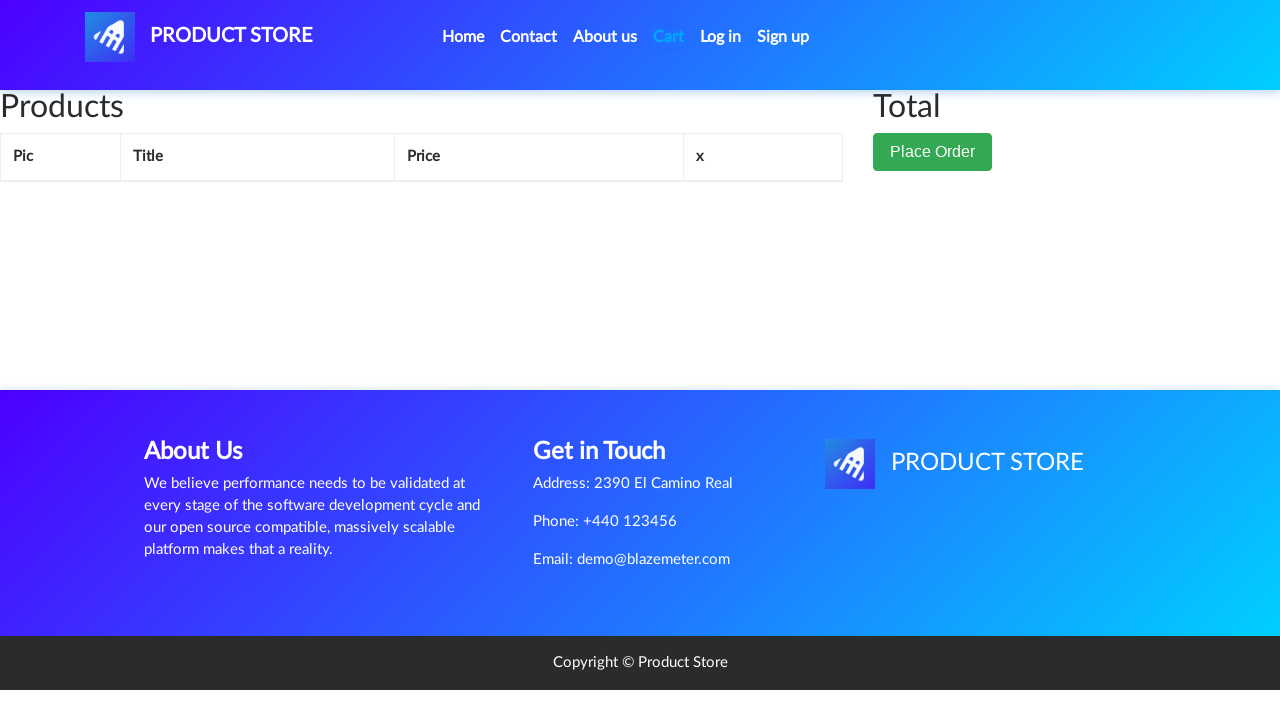

Cart page loaded with product
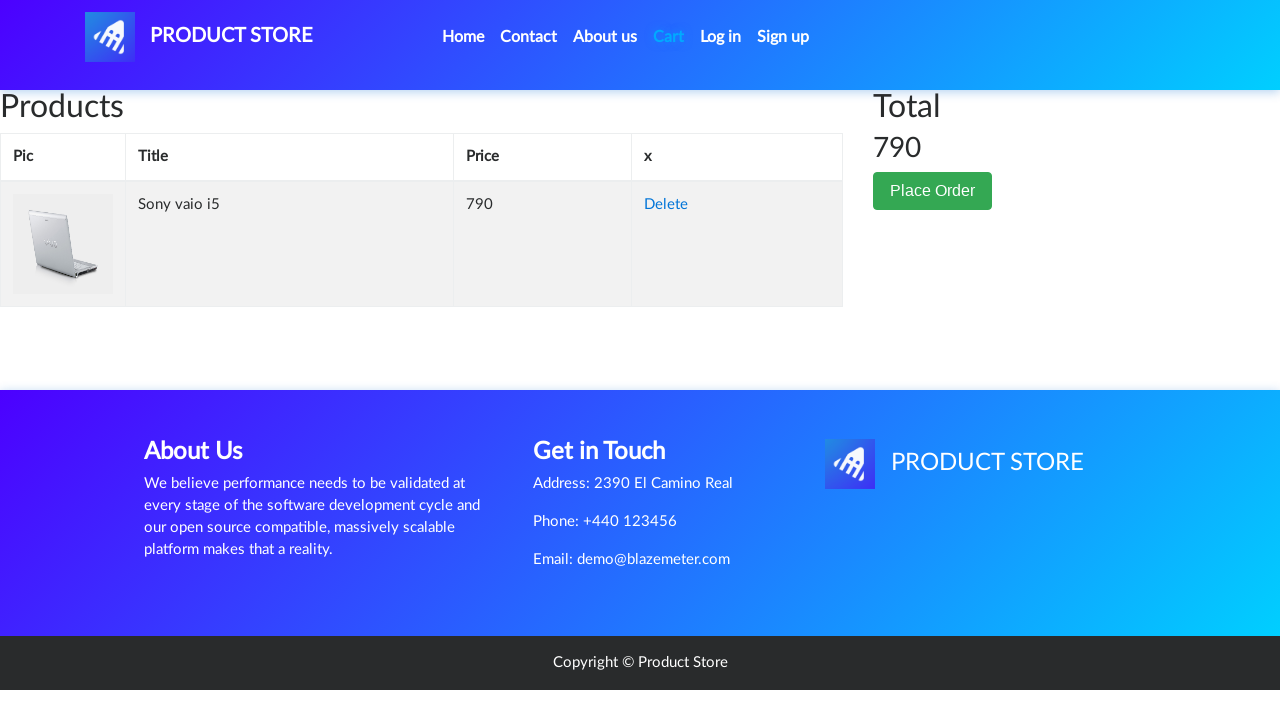

Clicked 'Place Order' button at (933, 191) on button:has-text('Place Order')
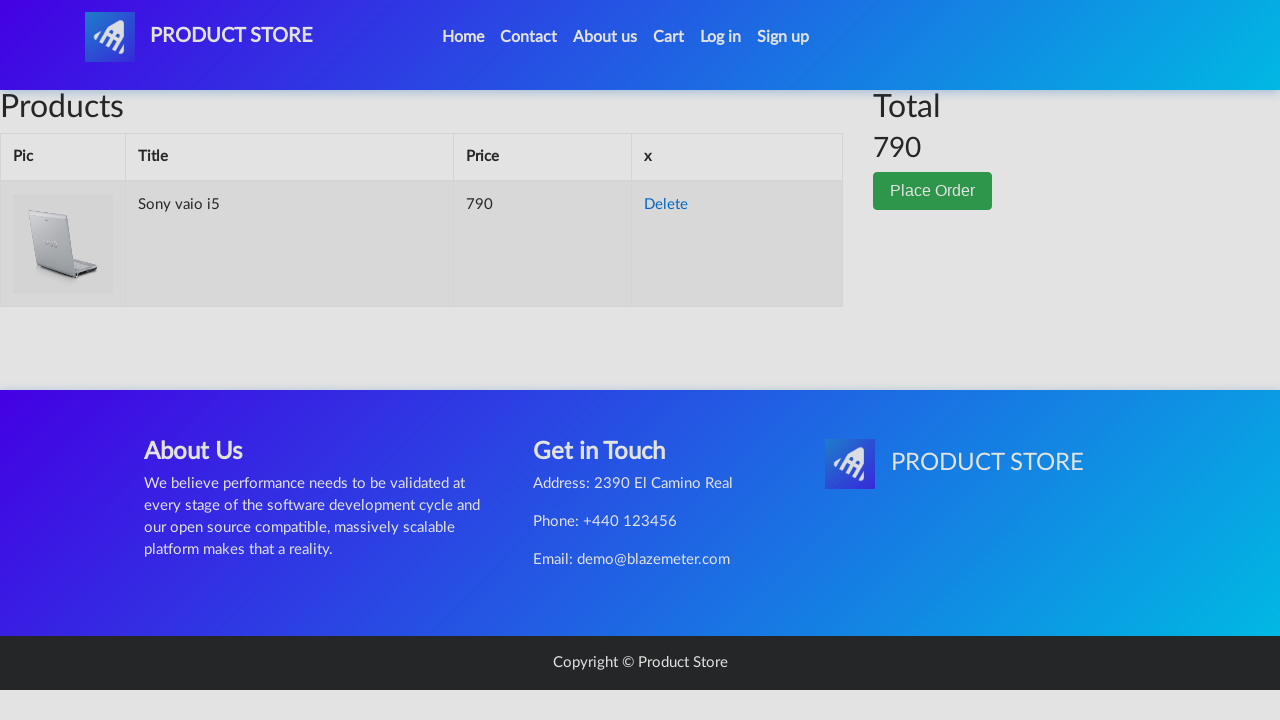

Order modal appeared
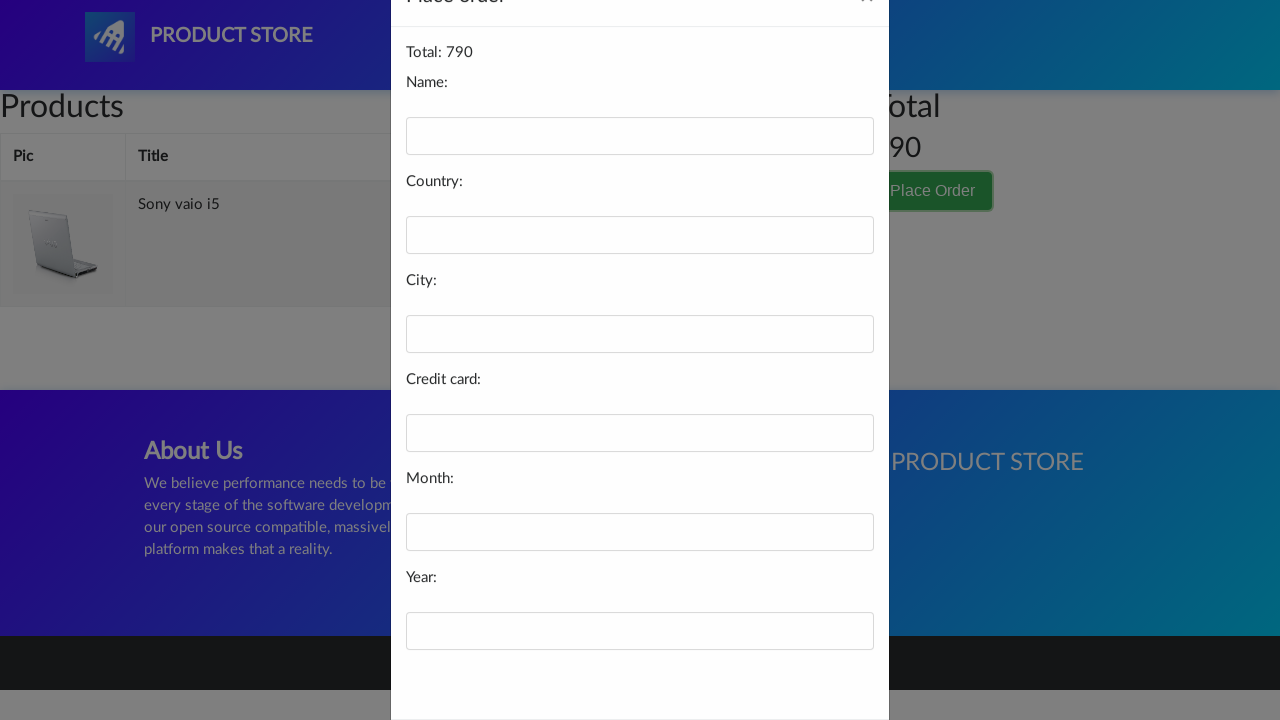

Filled name field with 'Julia Martinez' on #name
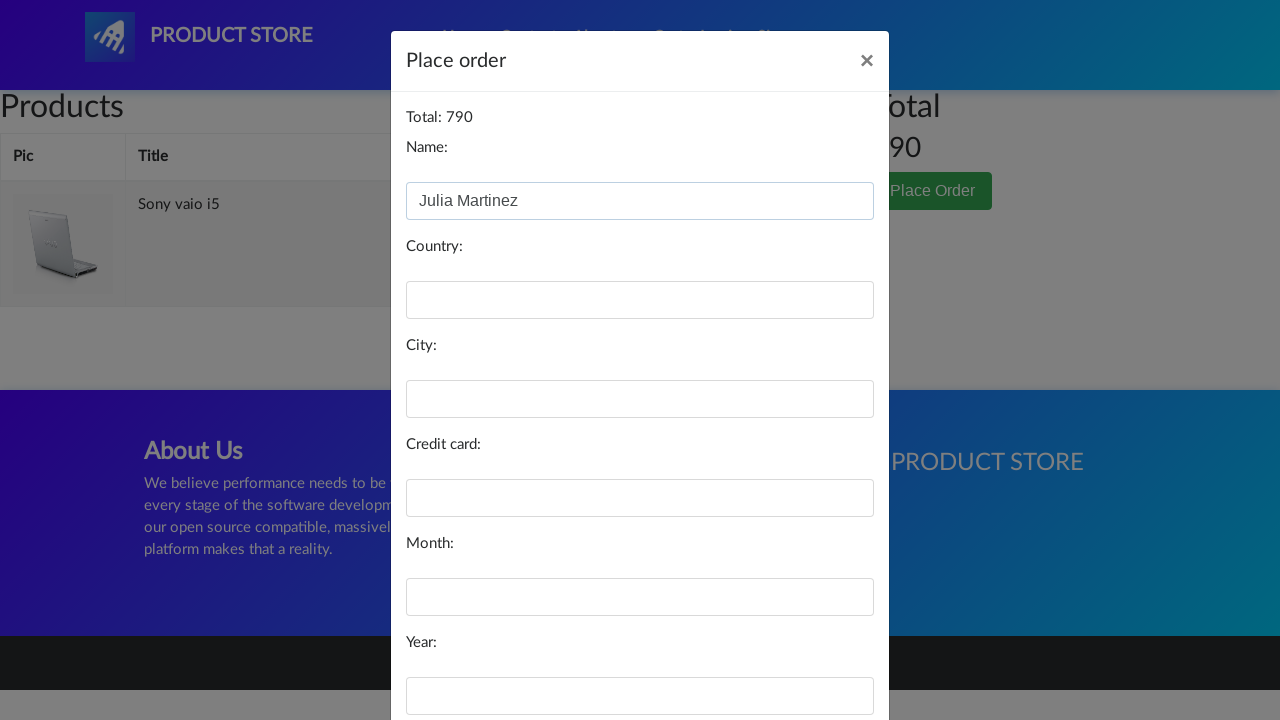

Filled country field with 'Argentina' on #country
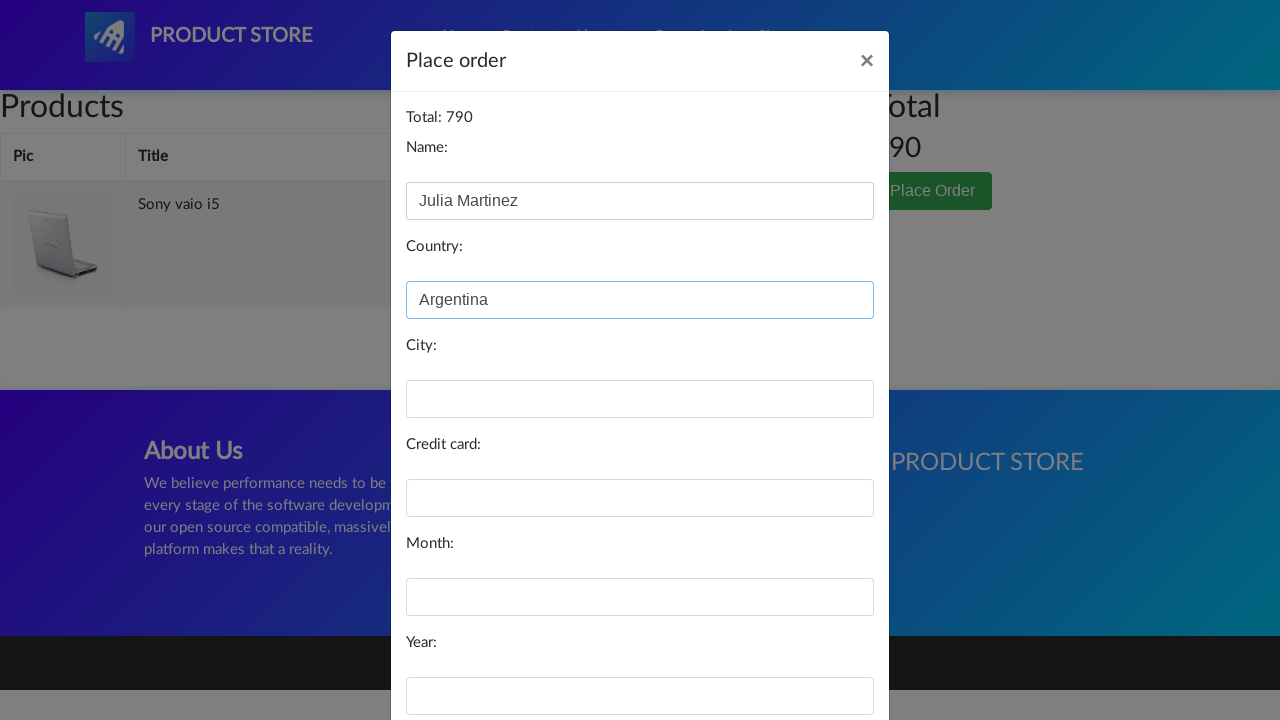

Filled city field with 'Cordoba' on #city
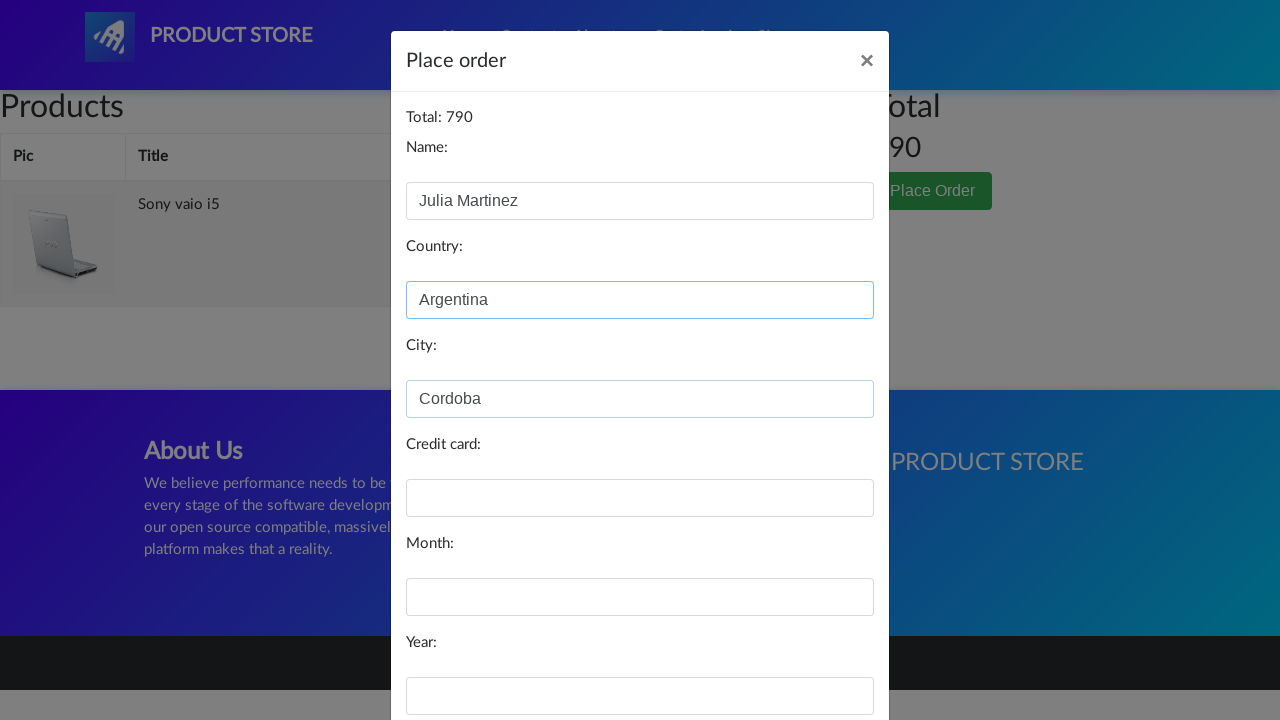

Filled credit card field with test card number on #card
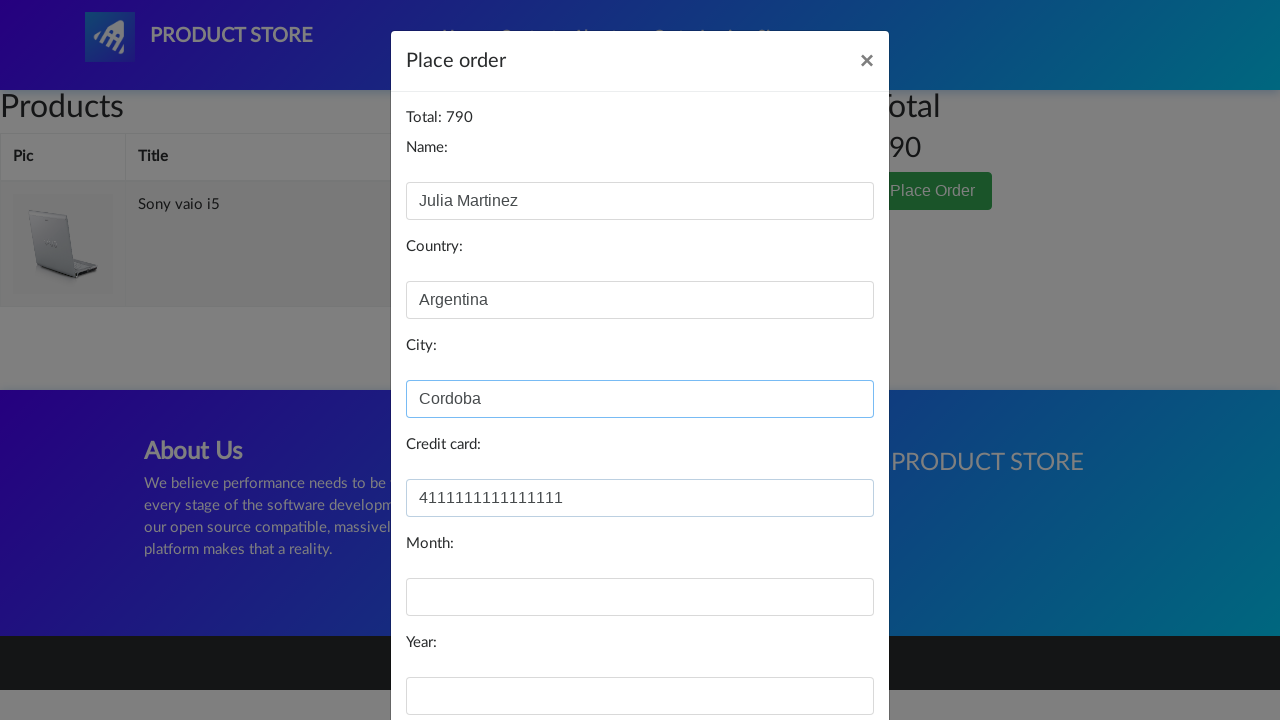

Filled expiration month with '03' on #month
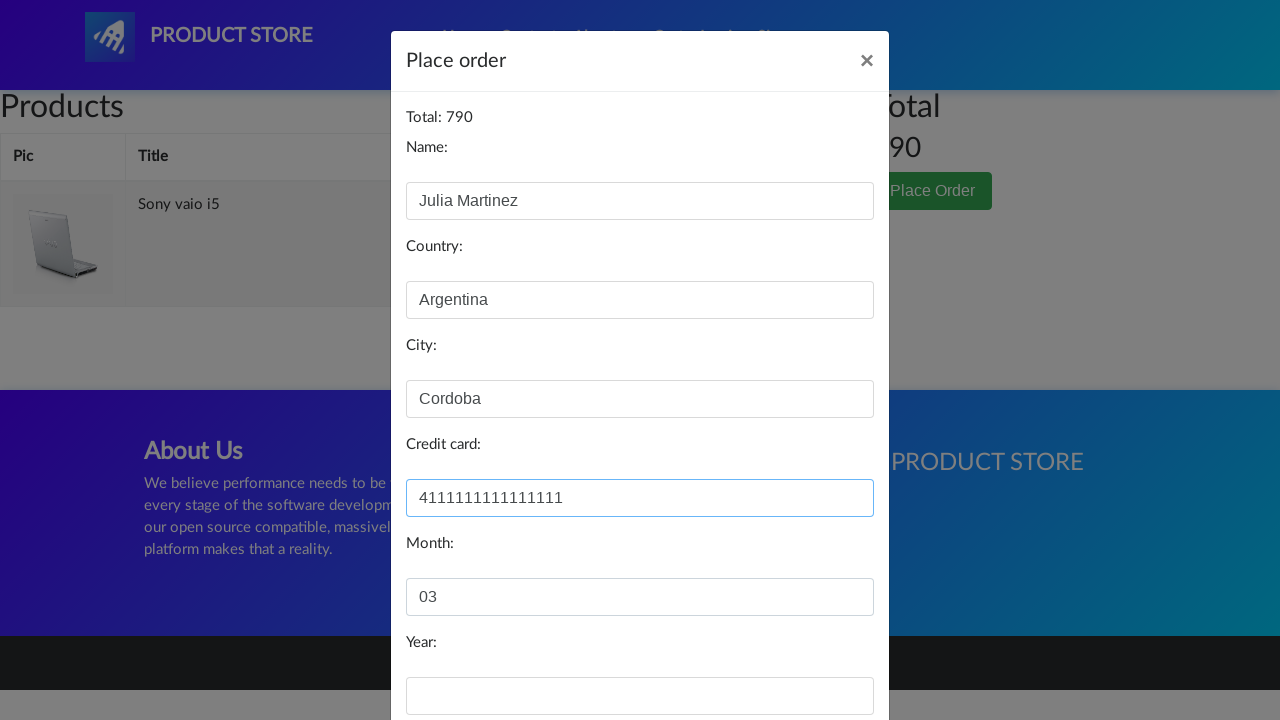

Filled expiration year with '2025' on #year
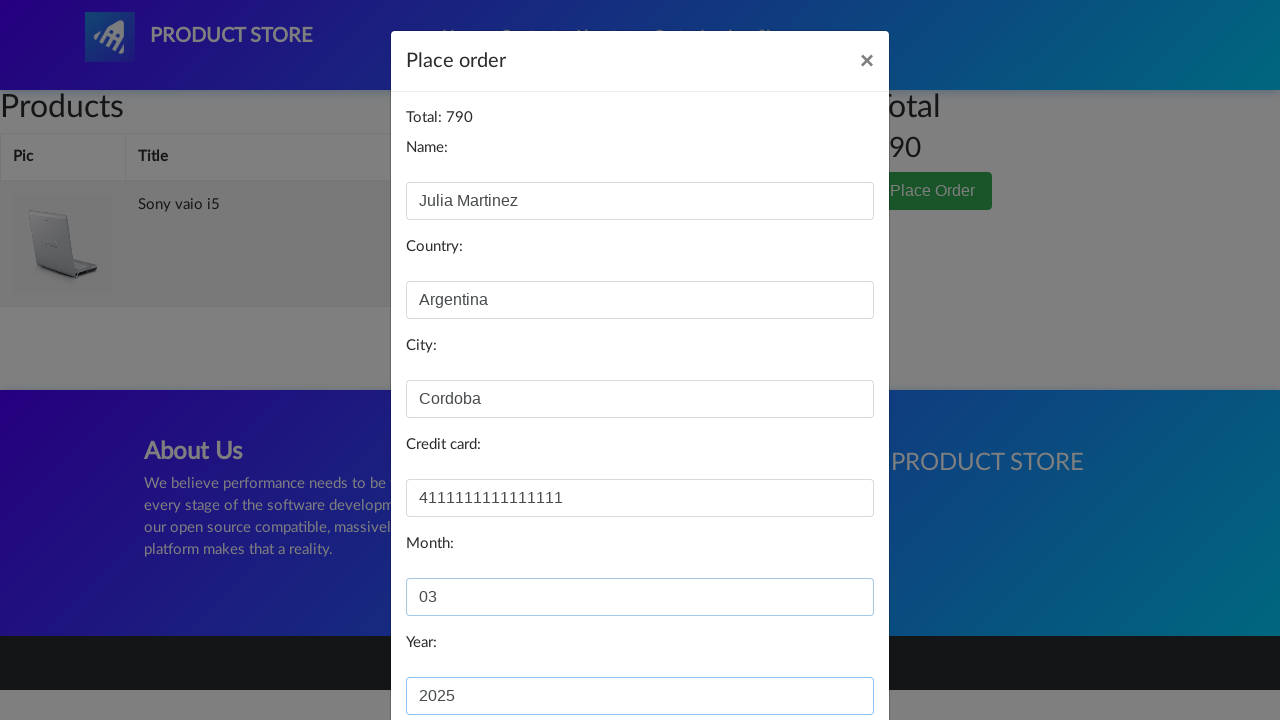

Clicked 'Purchase' button to complete order at (823, 655) on button:has-text('Purchase')
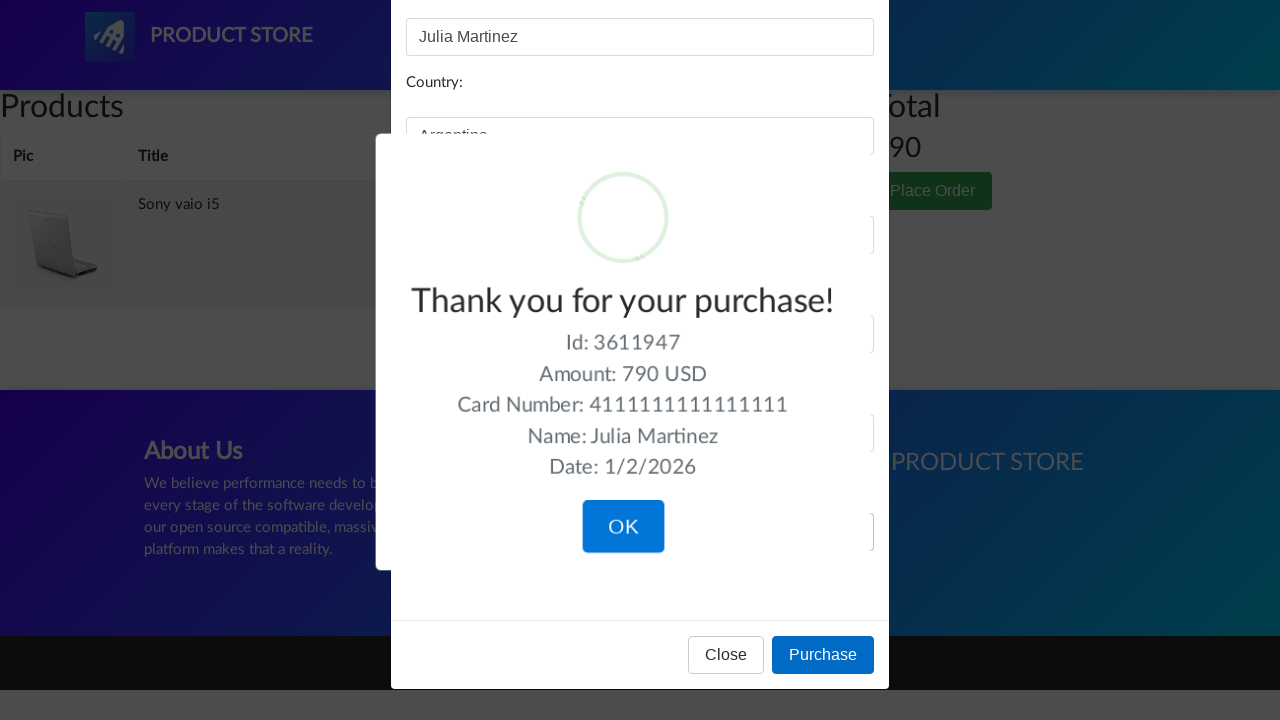

Purchase confirmation alert appeared
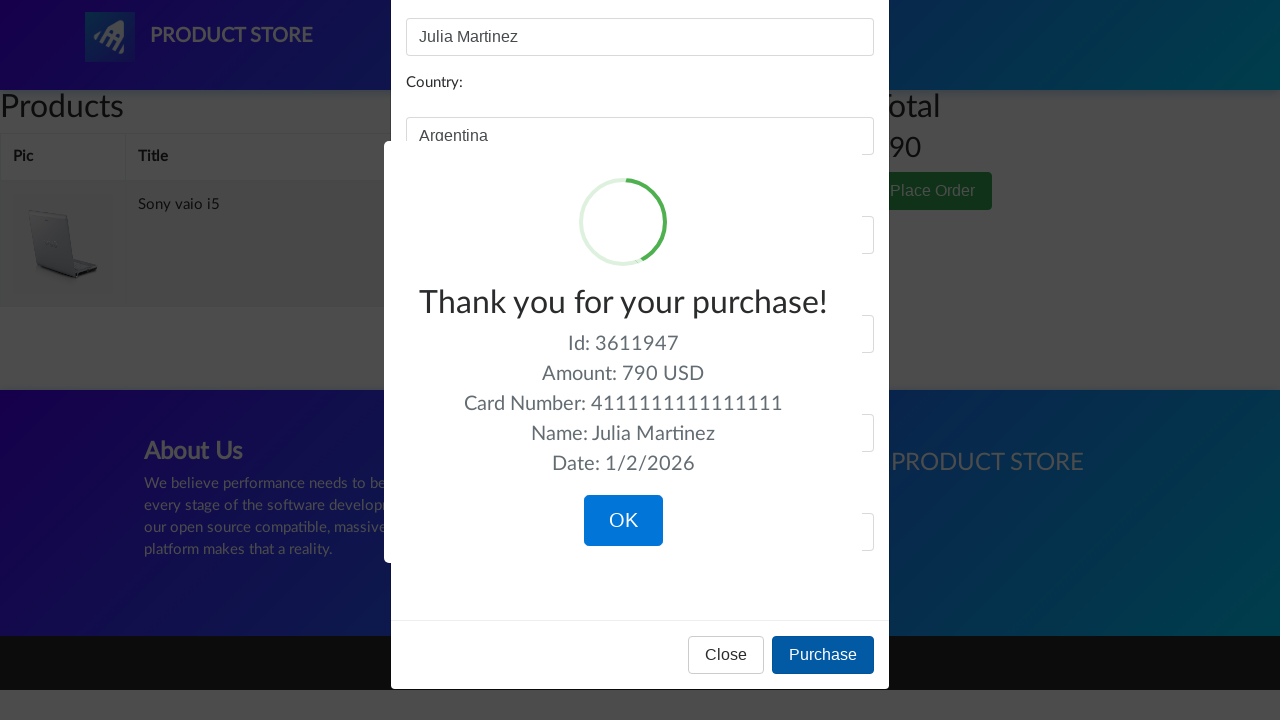

Retrieved confirmation message: Thank you for your purchase!
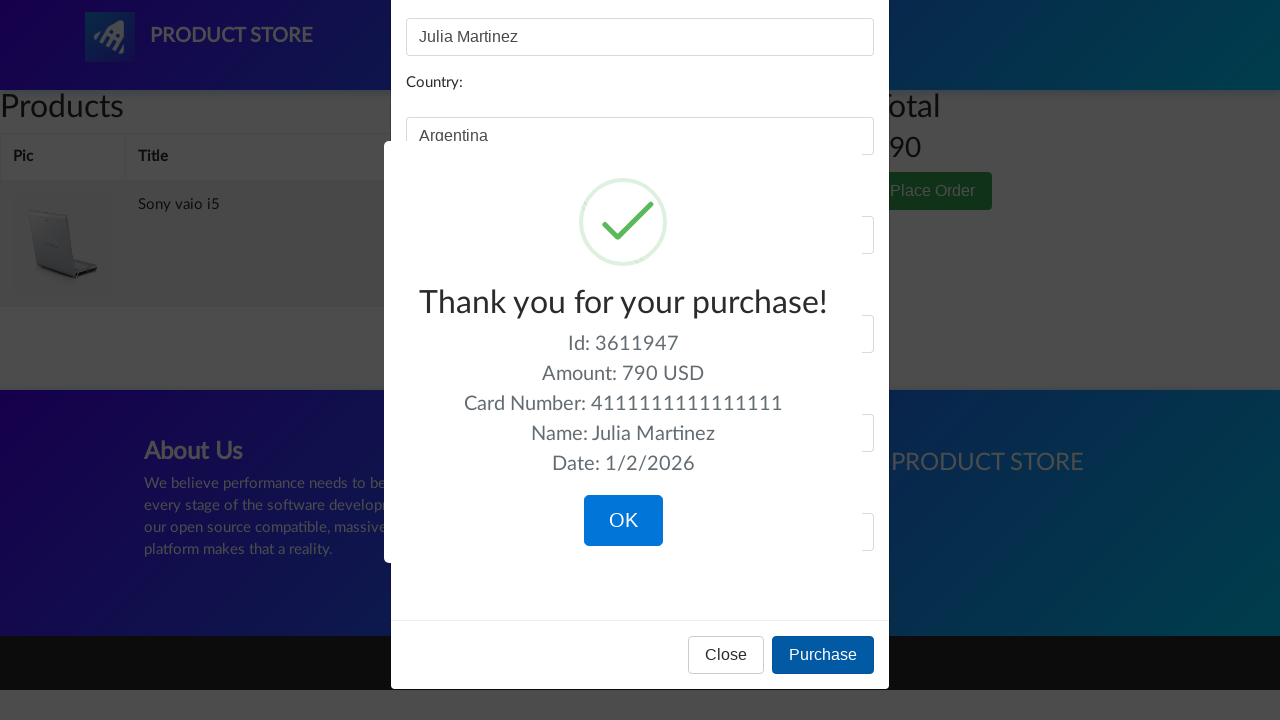

Clicked OK to close confirmation dialog at (623, 521) on .confirm
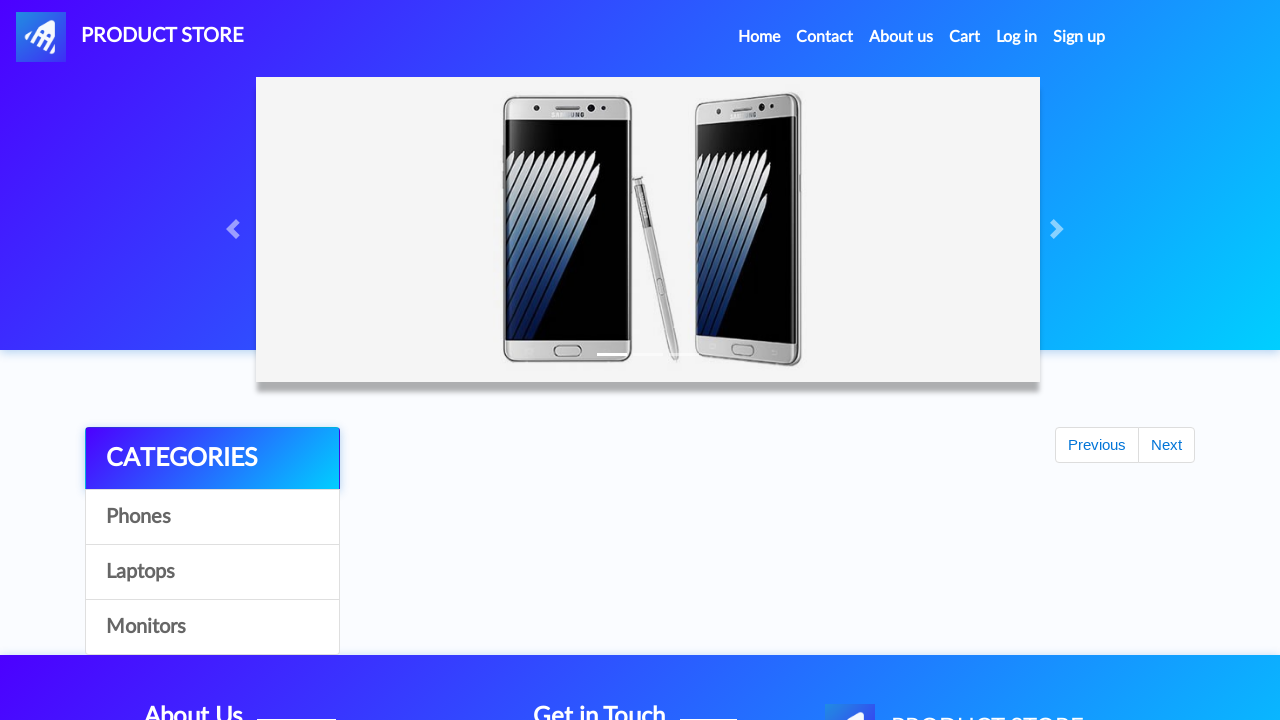

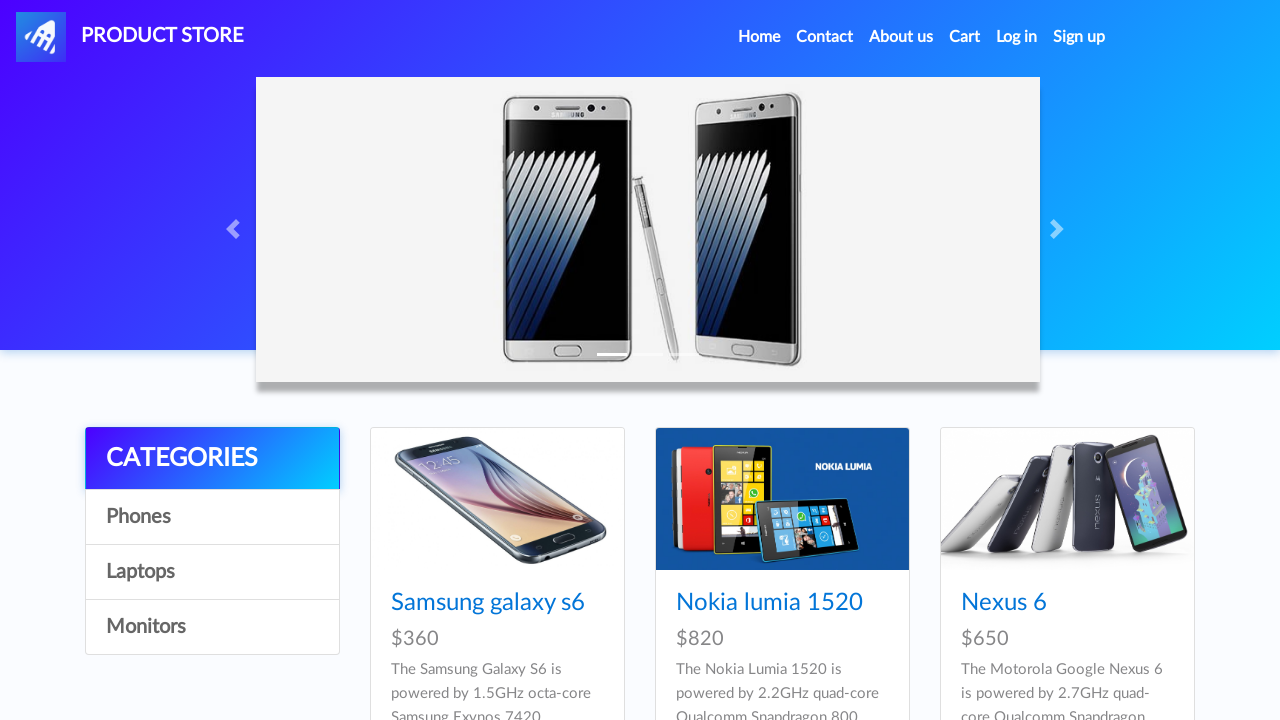